Tests window handling by clicking a button to open a new browser window, switching to the child window to fill a form field, closing it, then switching back to the parent window to fill another field.

Starting URL: https://www.hyrtutorials.com/p/window-handles-practice.html

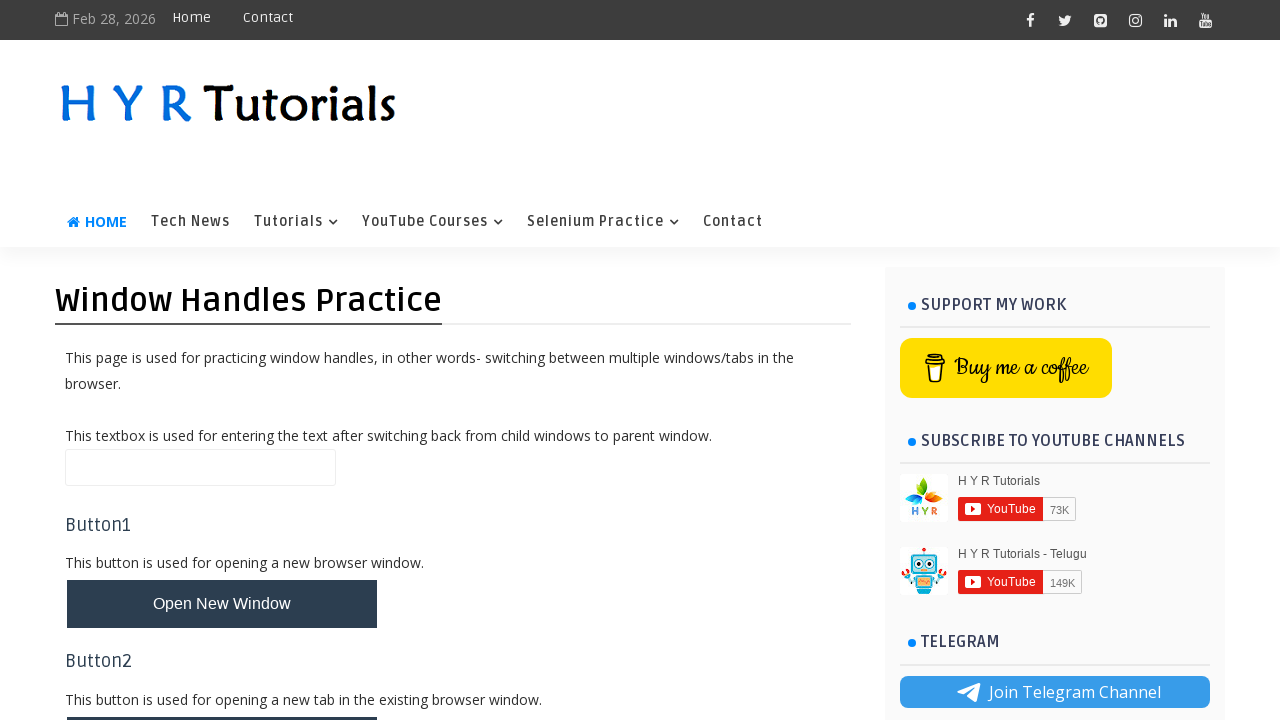

Stored parent window/page reference
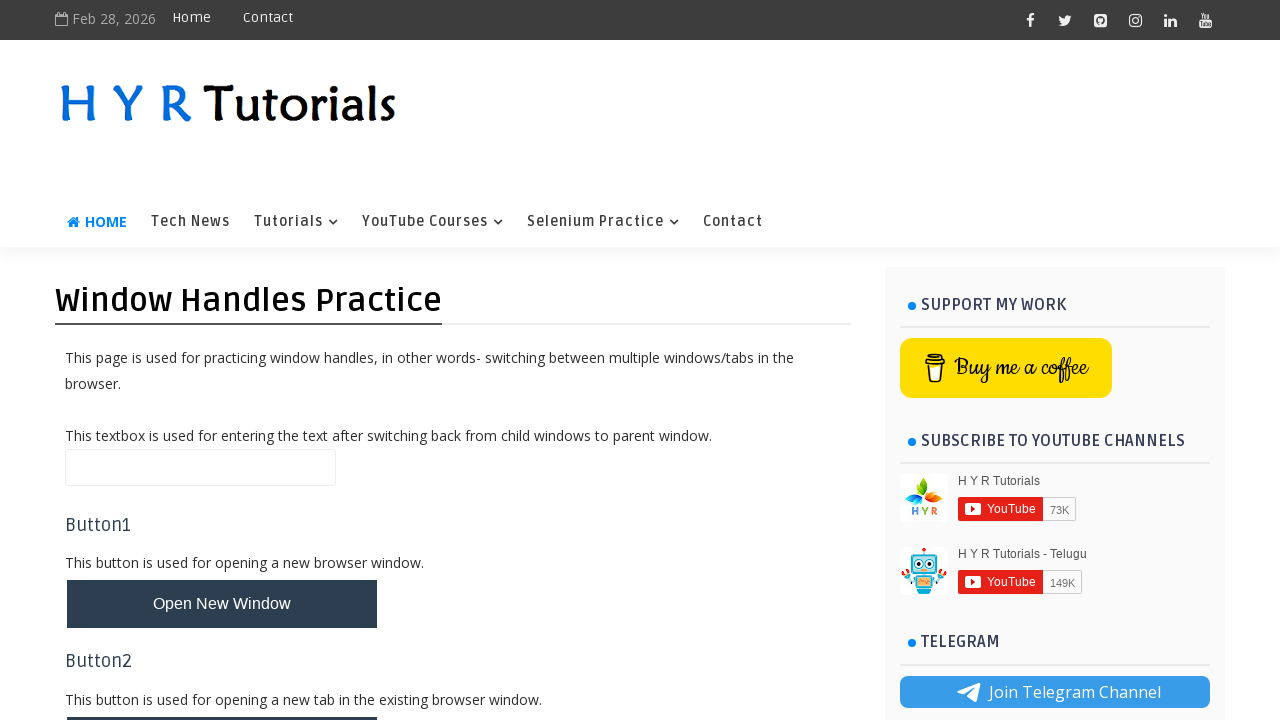

Clicked button to open new window at (222, 604) on #newWindowBtn
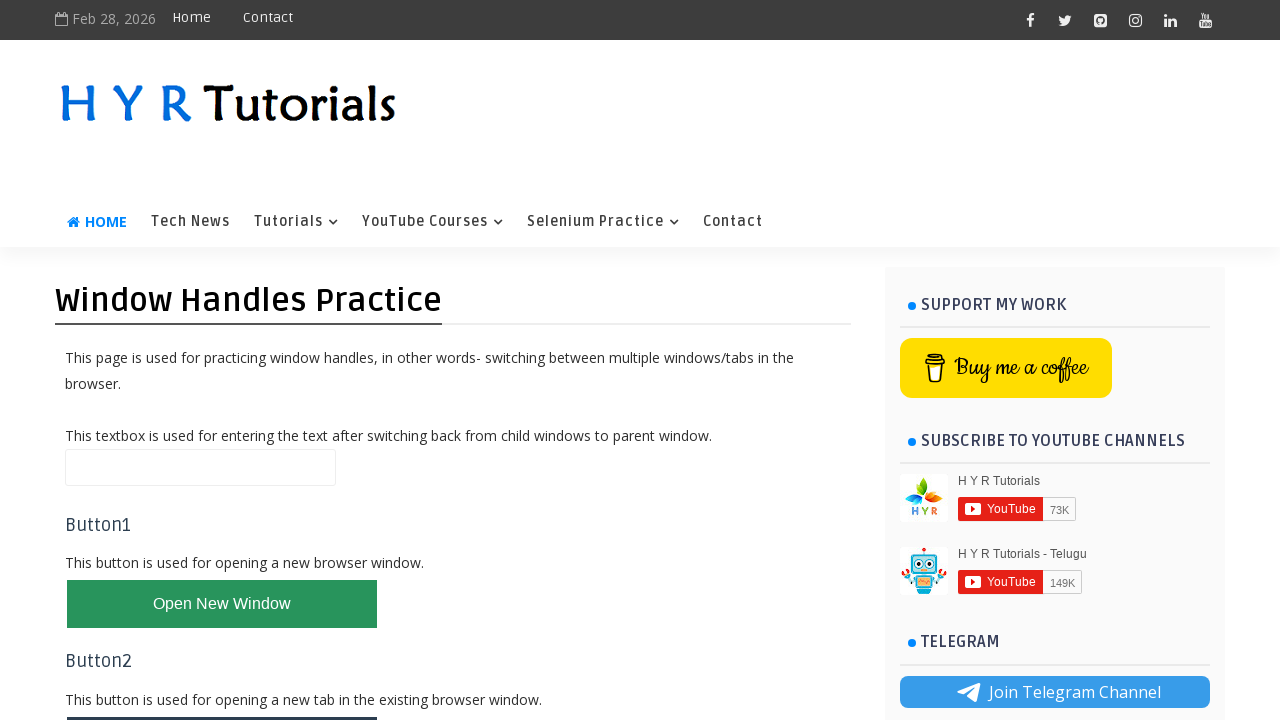

Waited for new window to open and captured child page at (222, 604) on #newWindowBtn
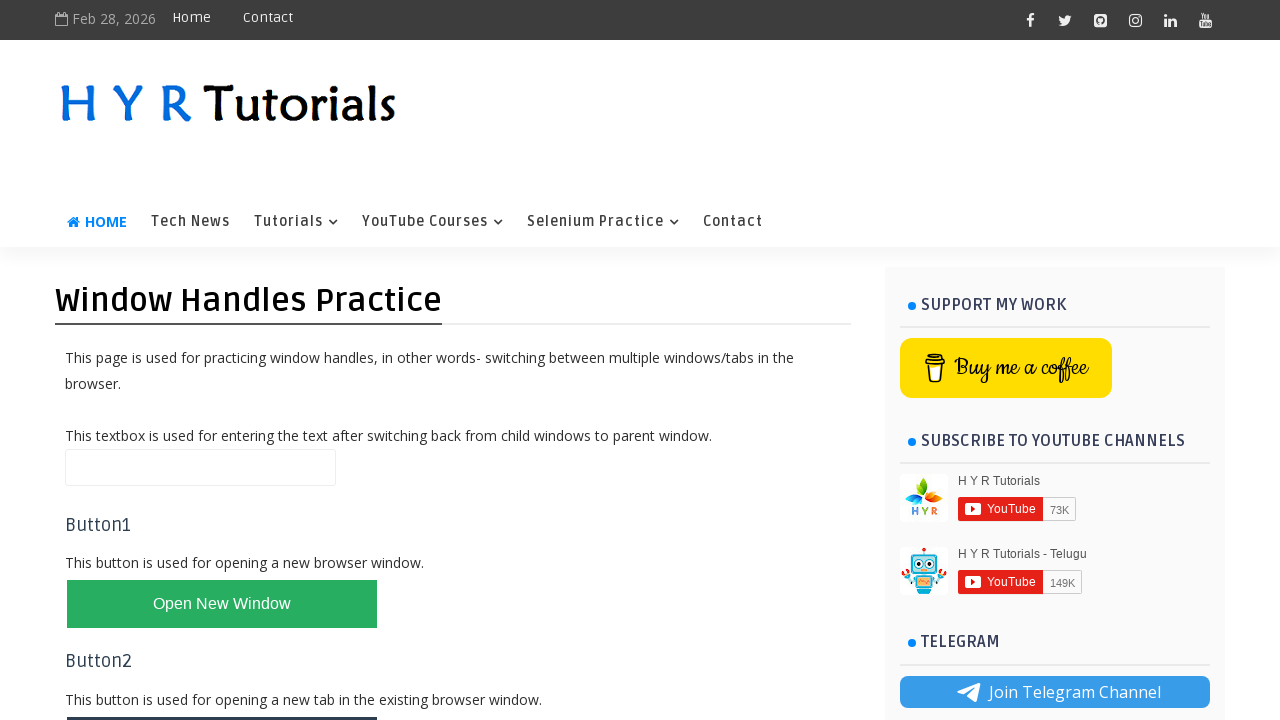

Retrieved child page reference from new window
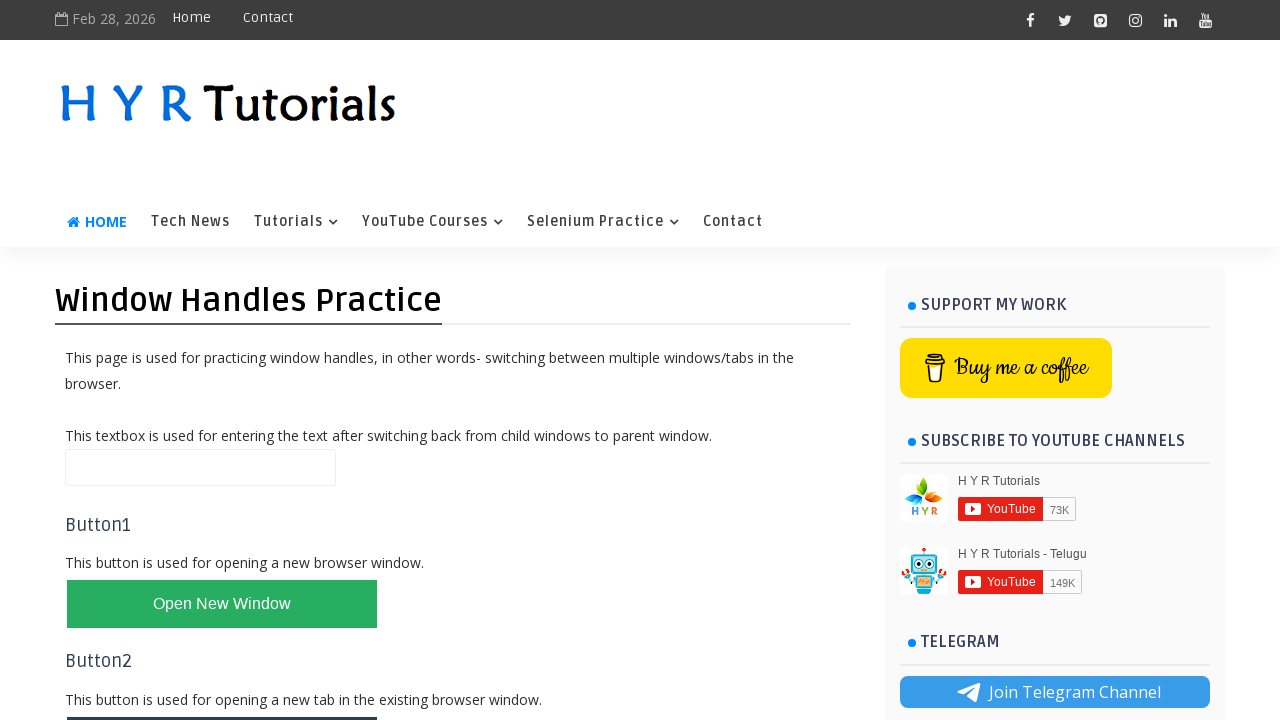

Child page loaded successfully
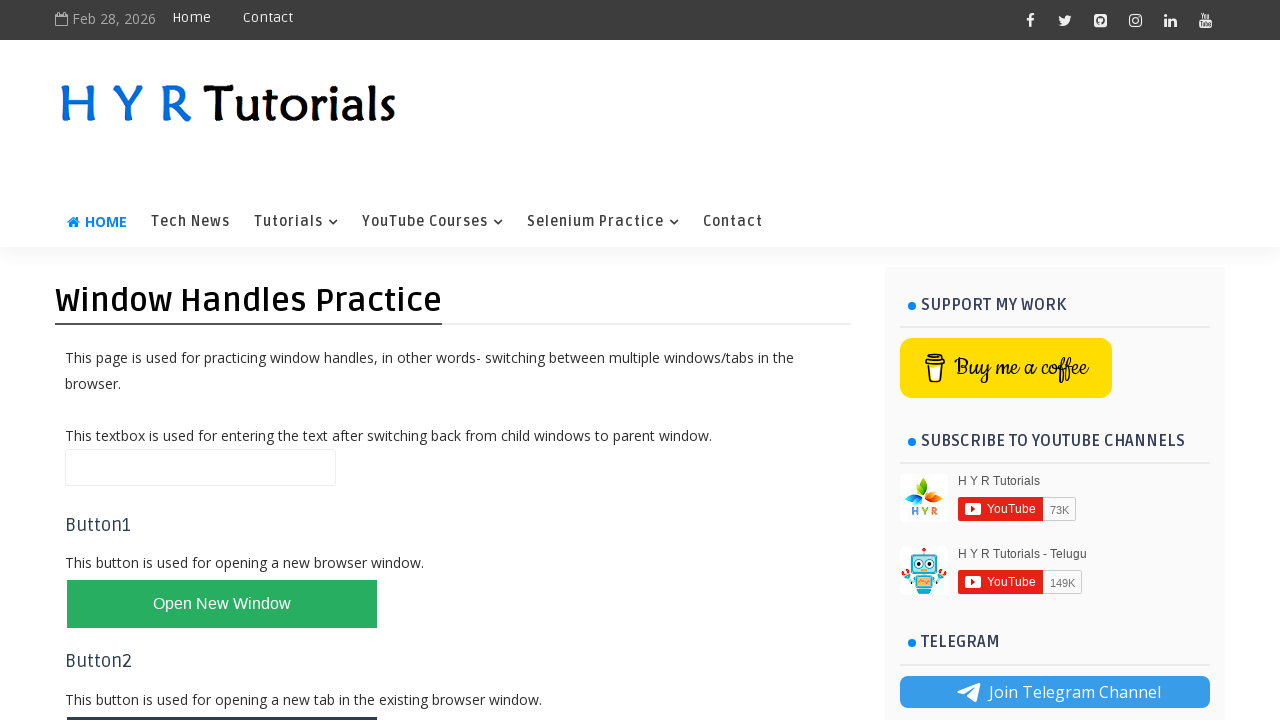

Filled firstName field with 'Divya' in child window on #firstName
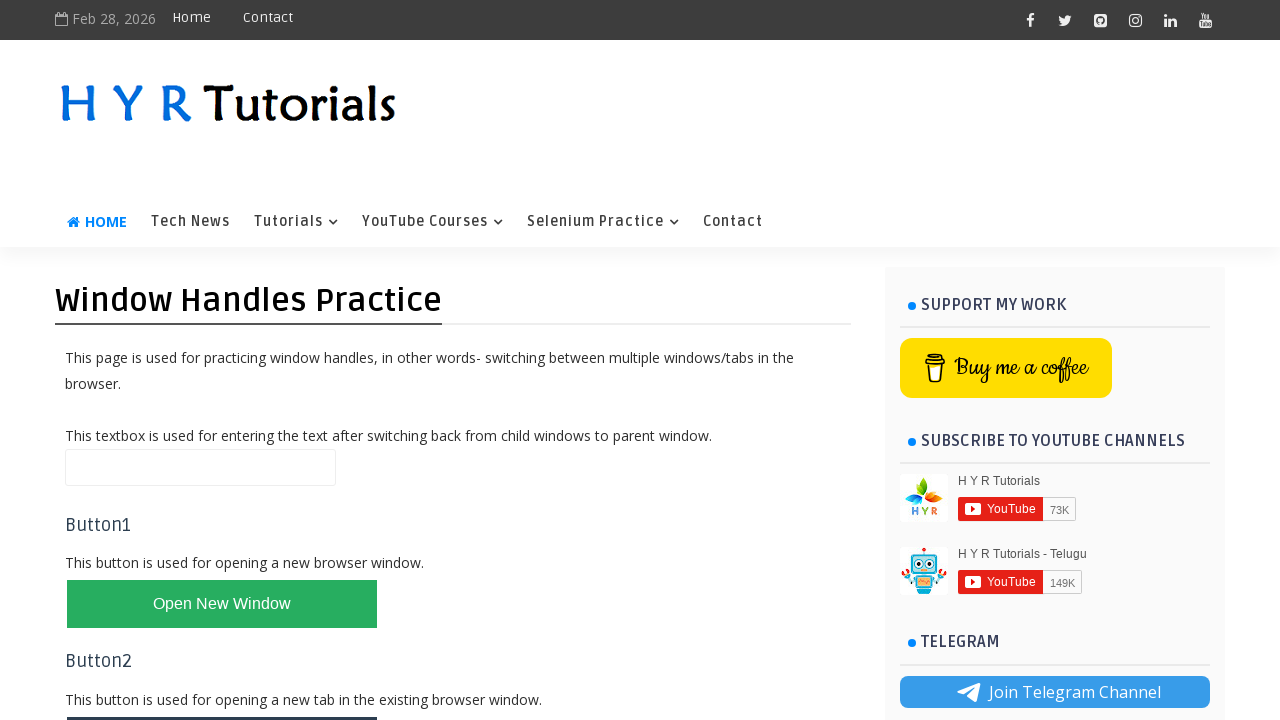

Closed child window
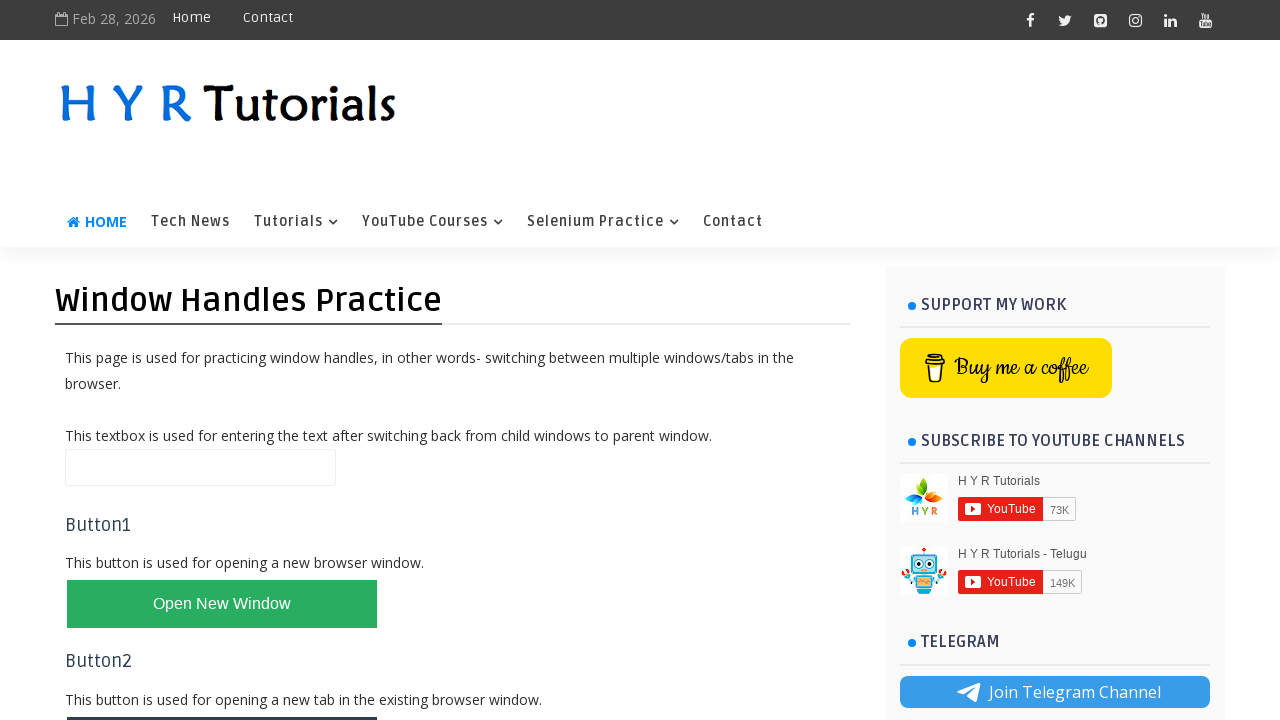

Filled name field with 'siva' in parent window on #name
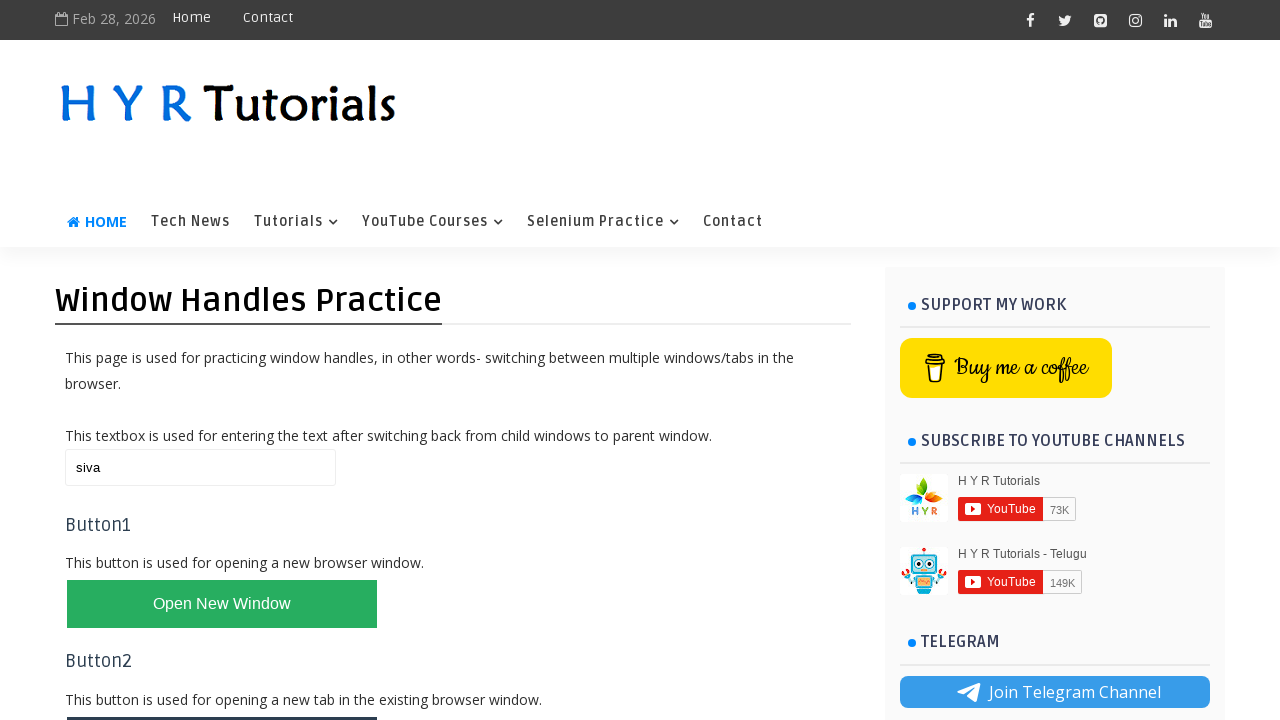

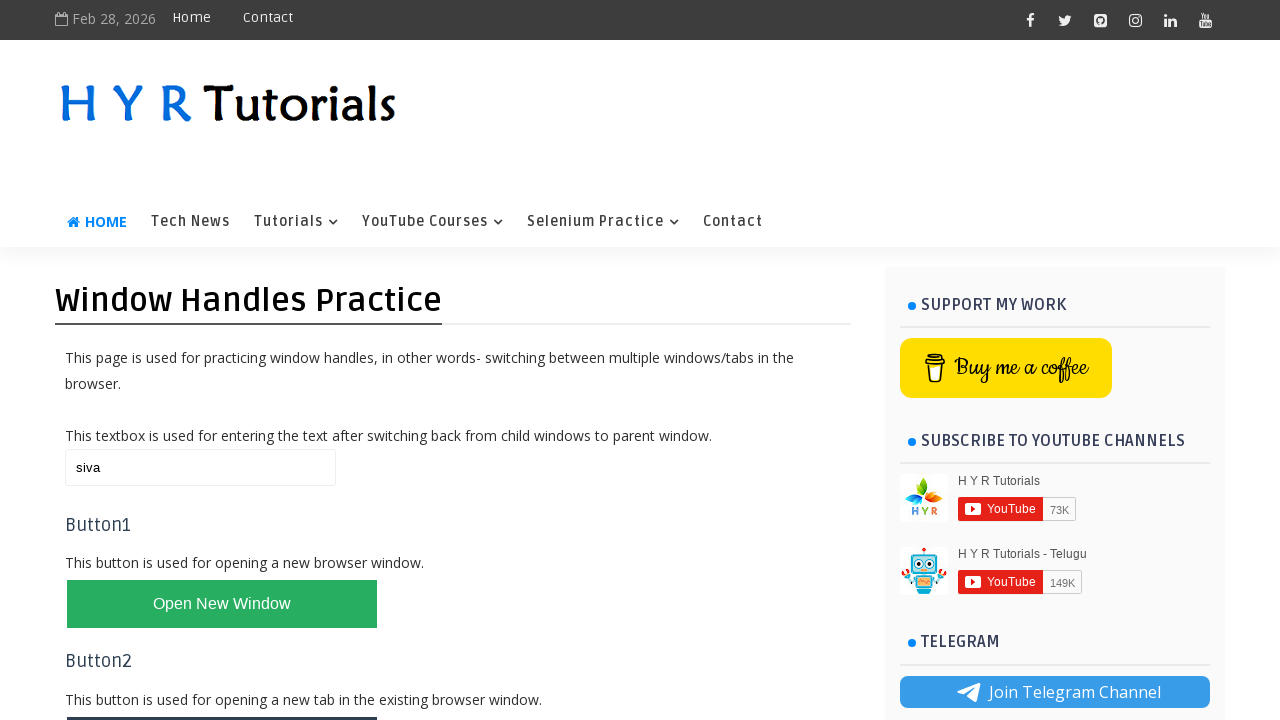